Tests the add/remove elements functionality by clicking the Add Element button, verifying the Delete button appears, clicking Delete, and verifying the page heading remains visible.

Starting URL: https://the-internet.herokuapp.com/add_remove_elements/

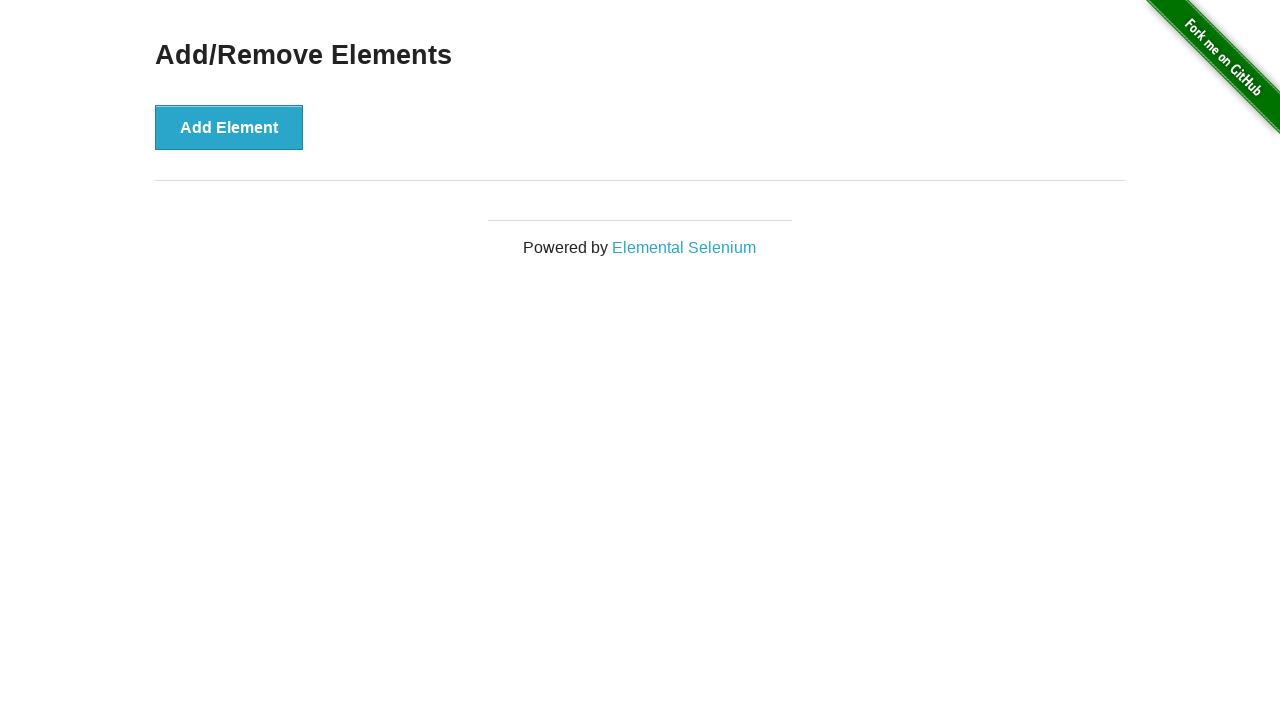

Clicked the Add Element button at (229, 127) on xpath=//*[text()='Add Element']
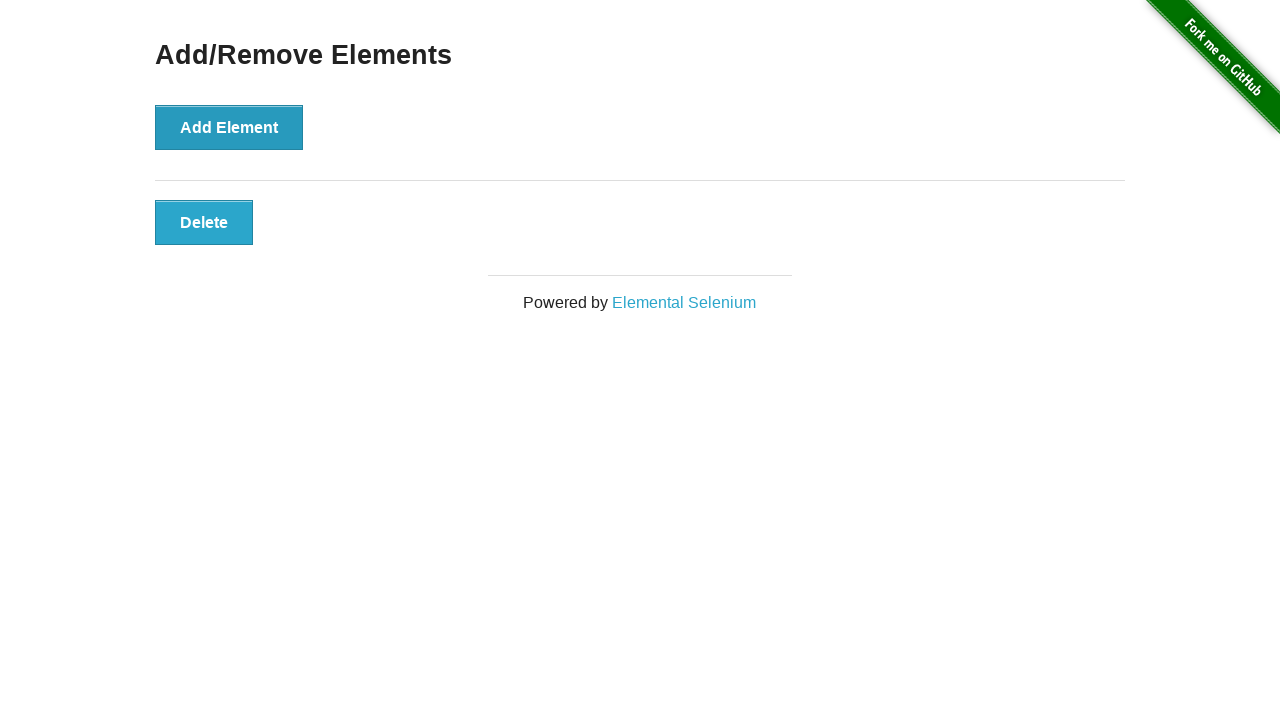

Delete button appeared and is now visible
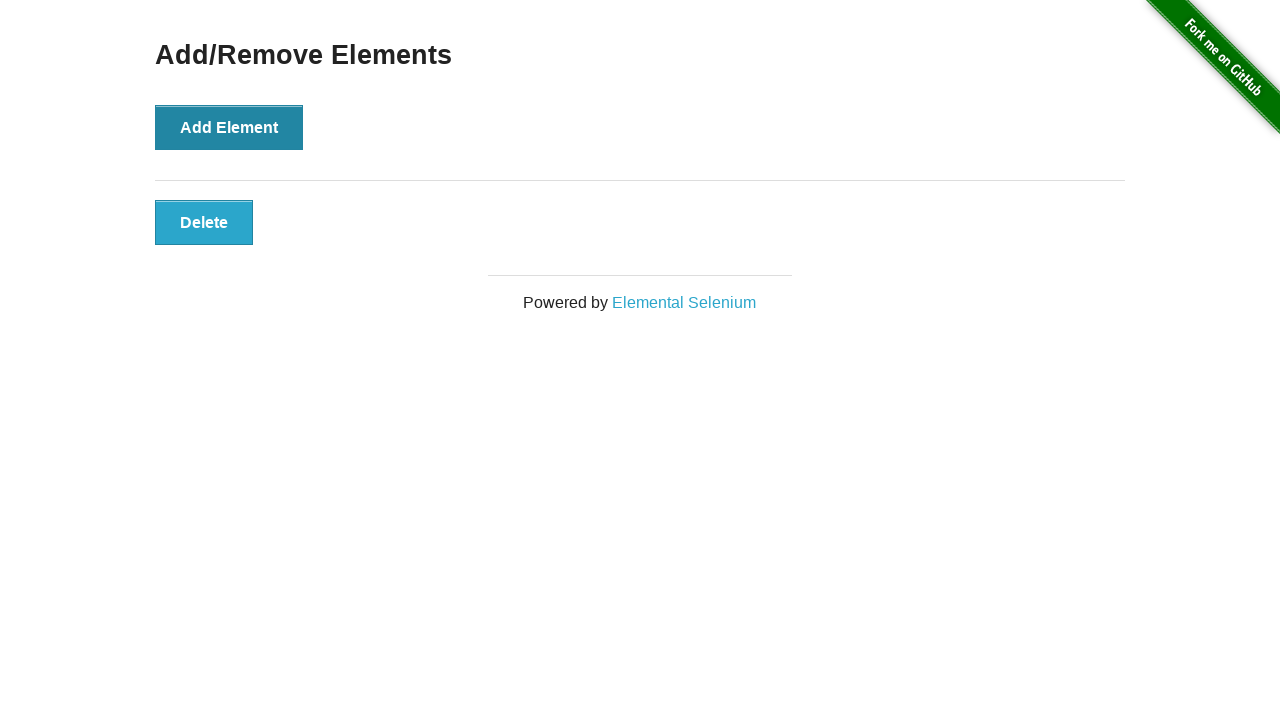

Clicked the Delete button at (204, 222) on text=Delete
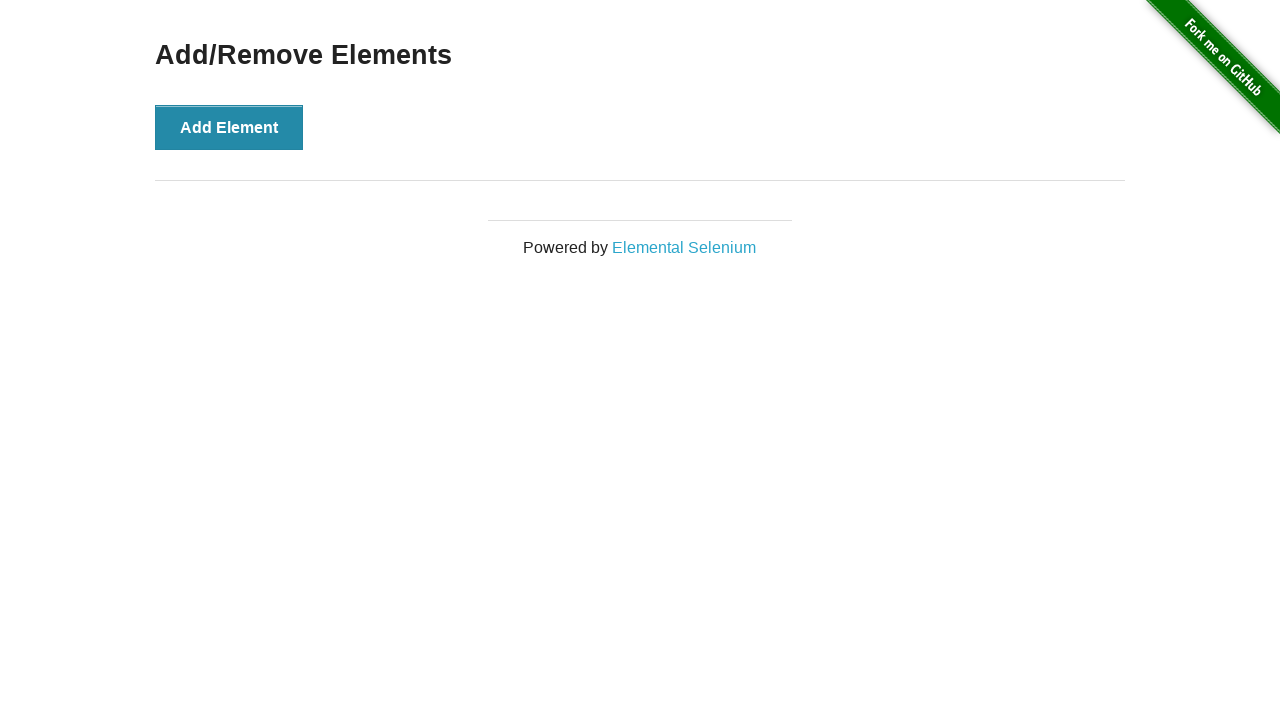

Verified the Add/Remove Elements heading is still visible
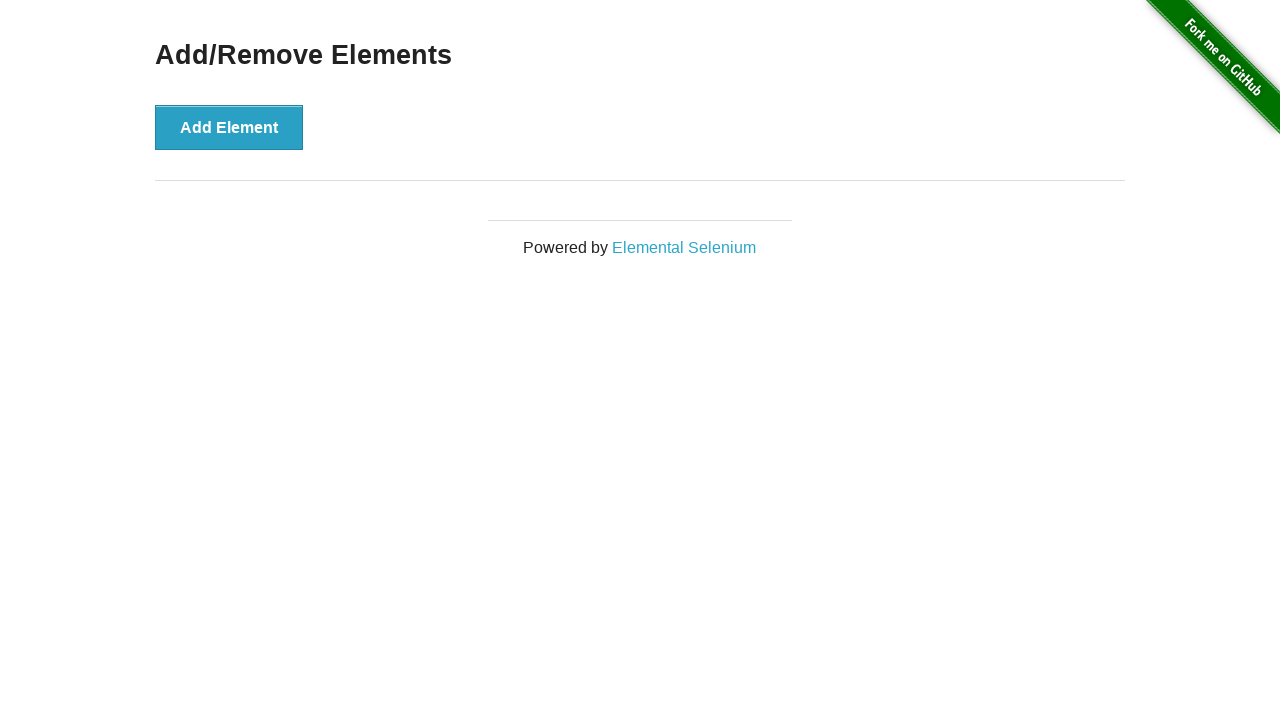

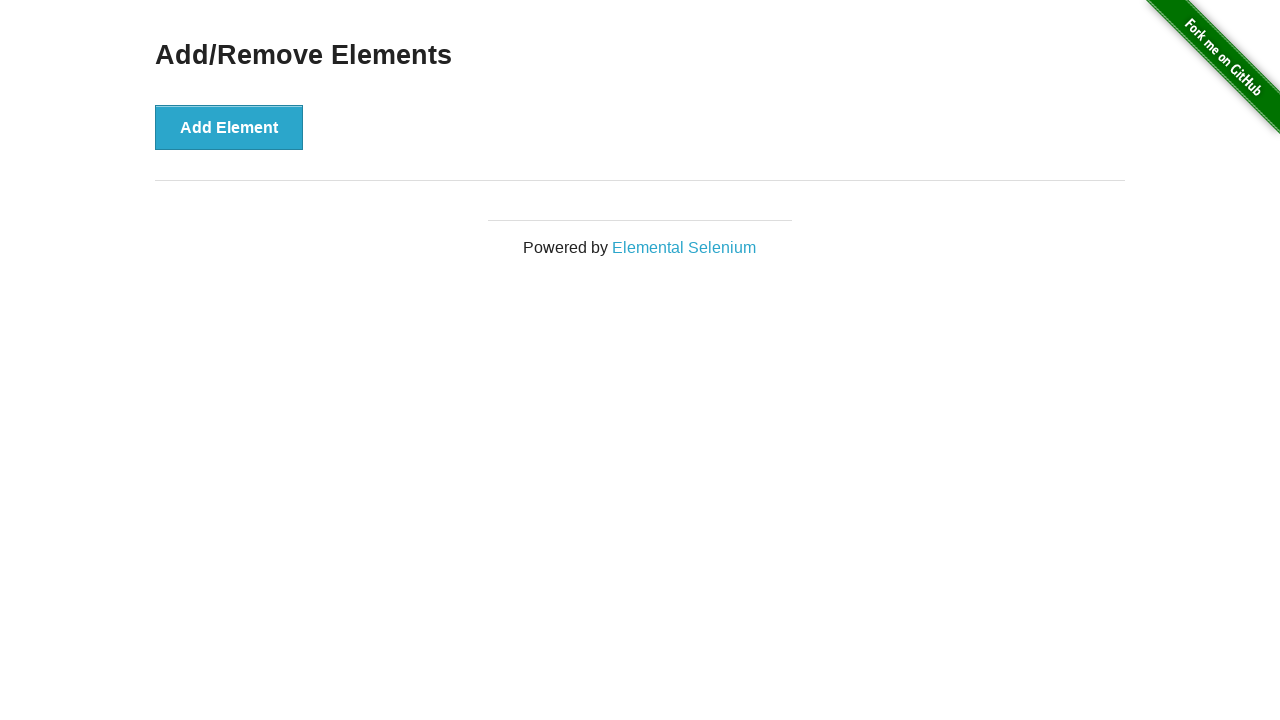